Tests dynamic loading where an element appears in DOM after clicking start button

Starting URL: http://the-internet.herokuapp.com/

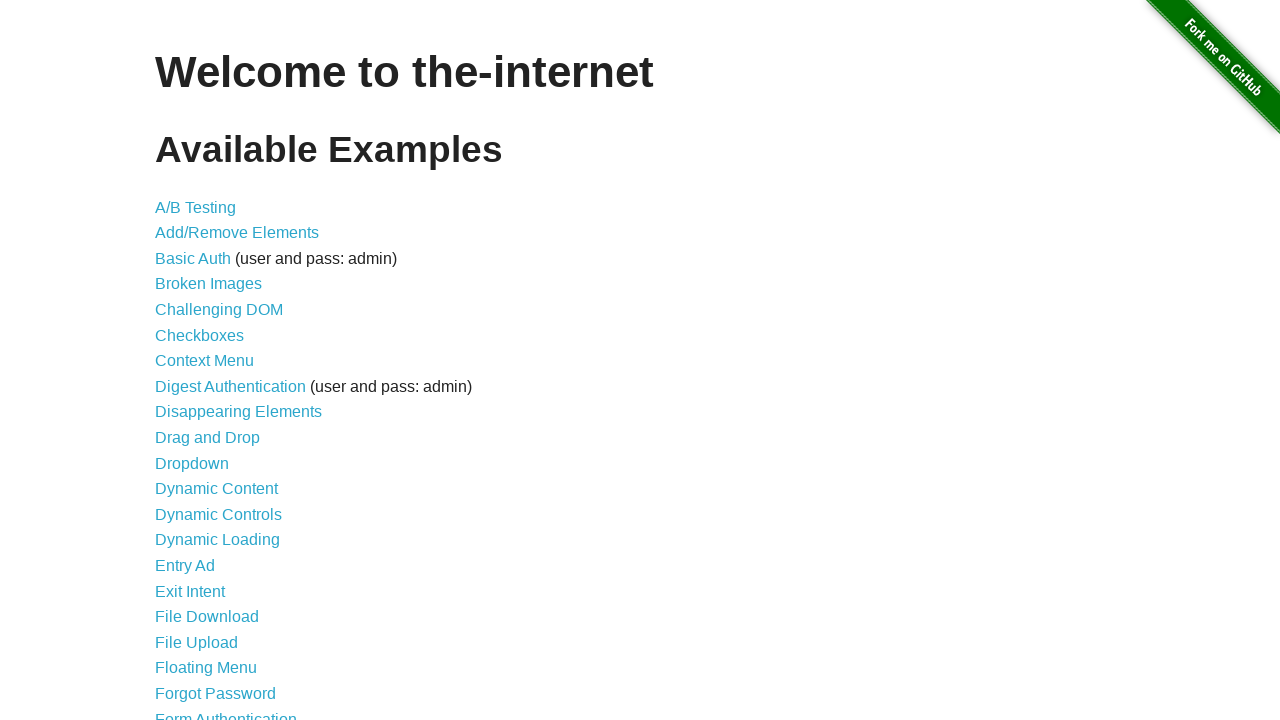

Clicked on Dynamic Loading link at (218, 540) on text=Dynamic Loading
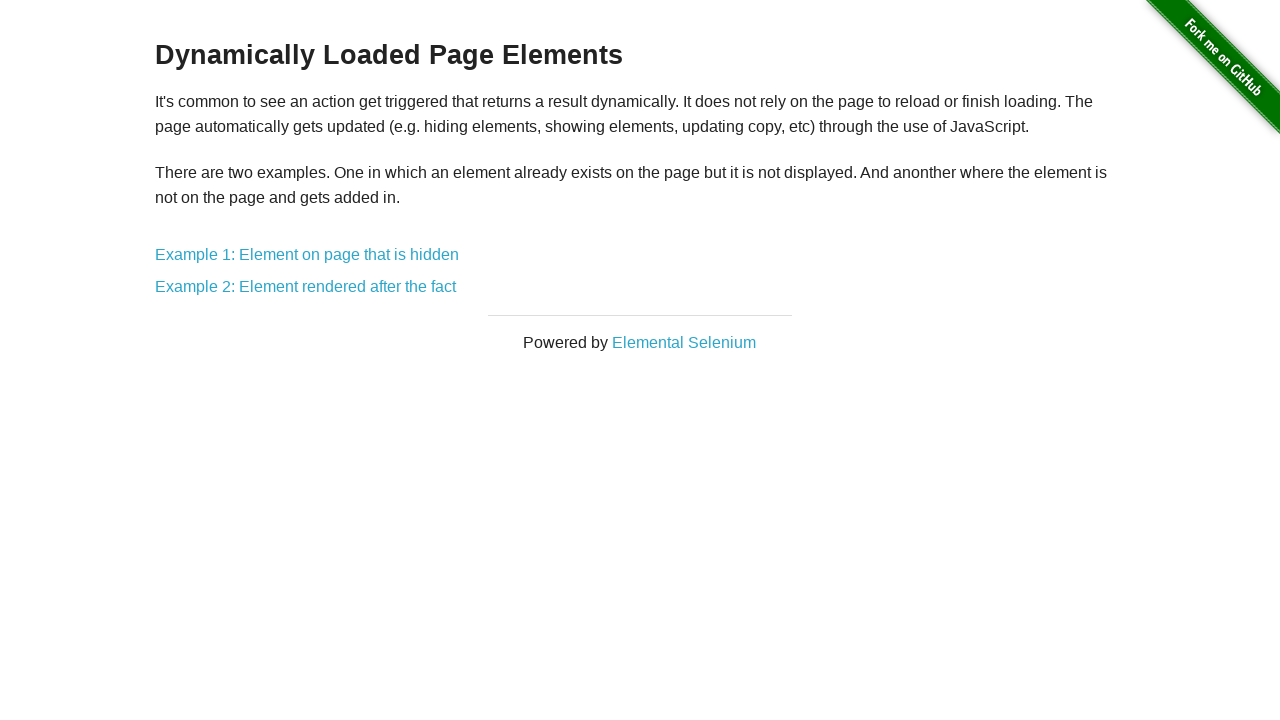

Clicked on Example 2 link at (306, 287) on text=Example 2
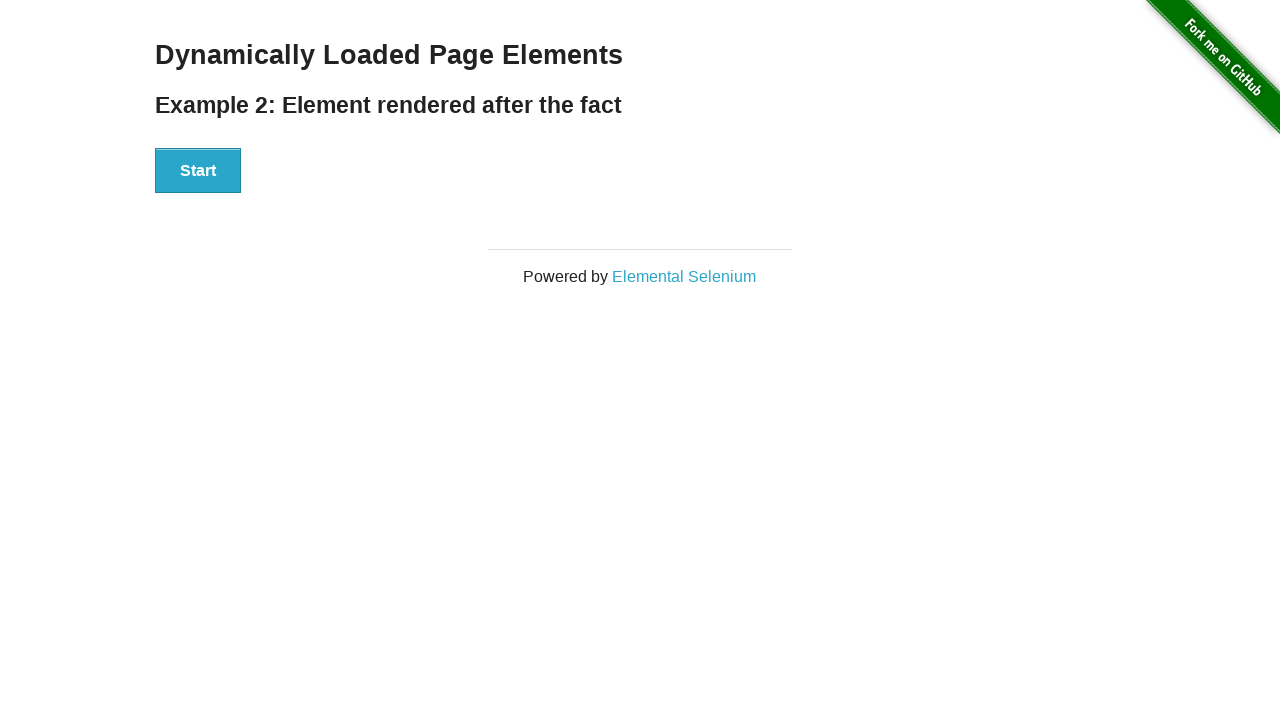

Clicked start button to trigger dynamic loading at (198, 171) on #start button
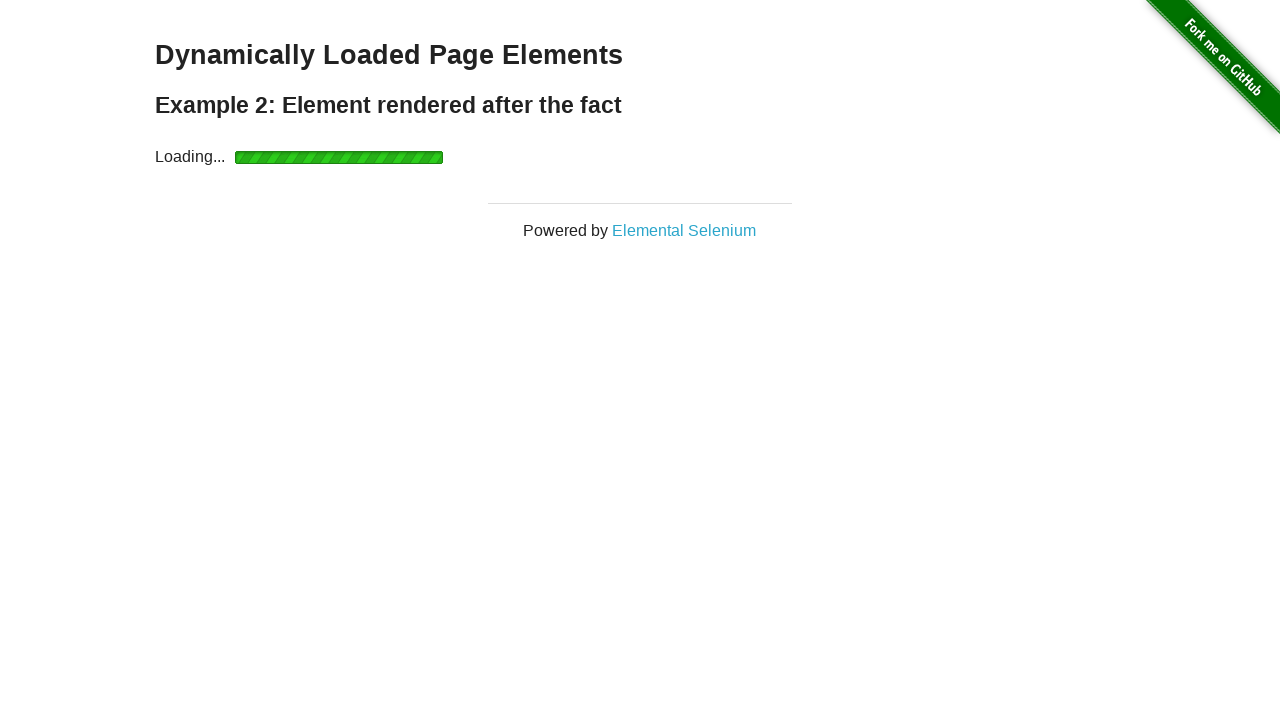

Waited for finish element to appear in DOM
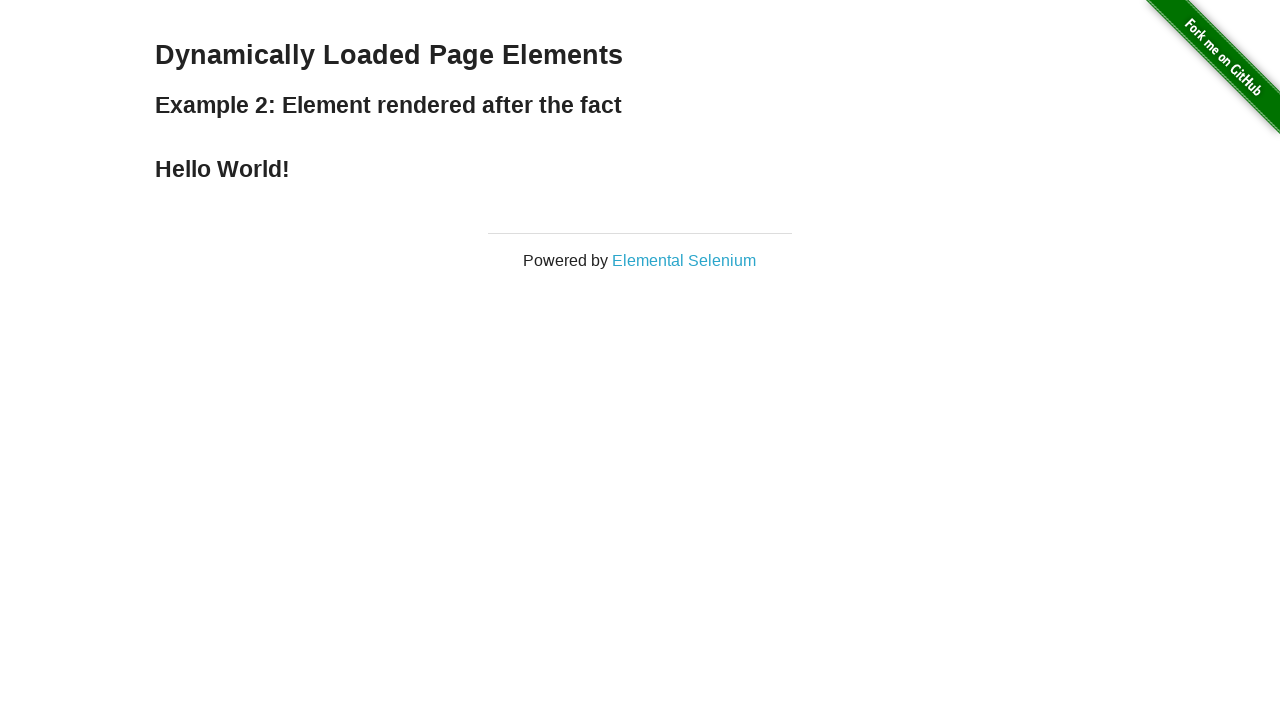

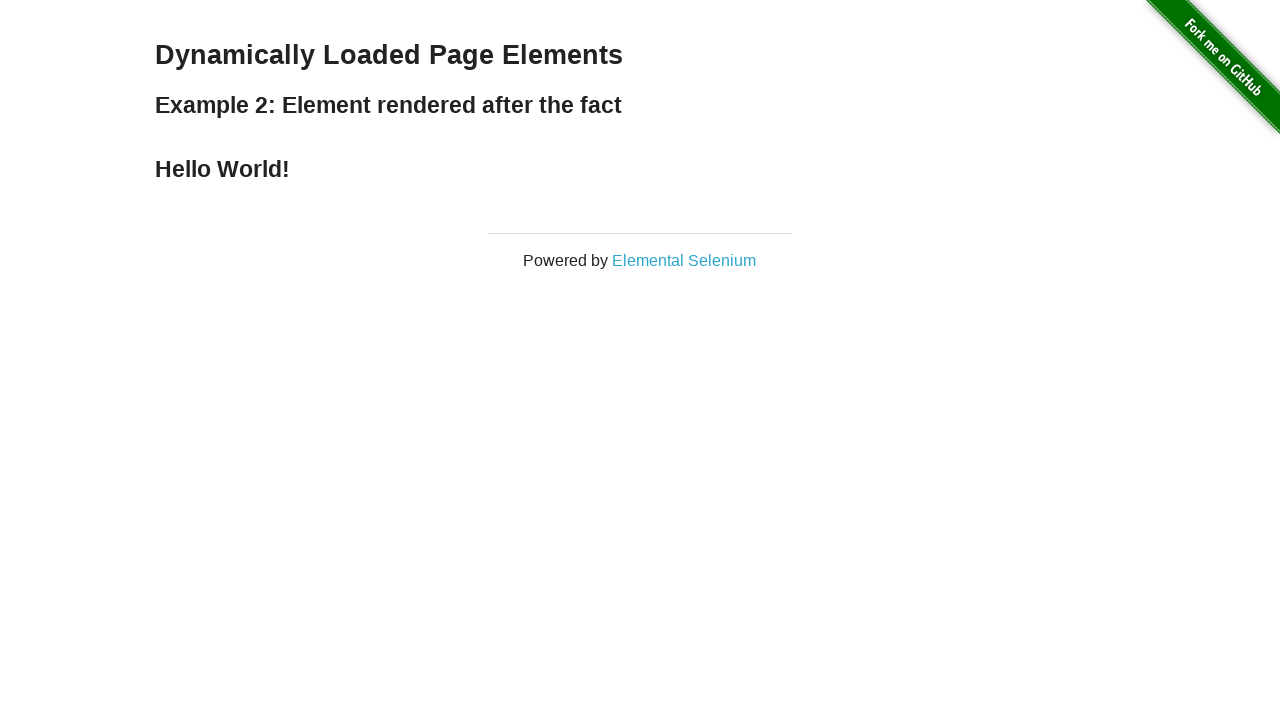